Tests dropdown selection functionality using different selection methods (by index, value, and visible text) on a select element

Starting URL: https://demoqa.com/select-menu

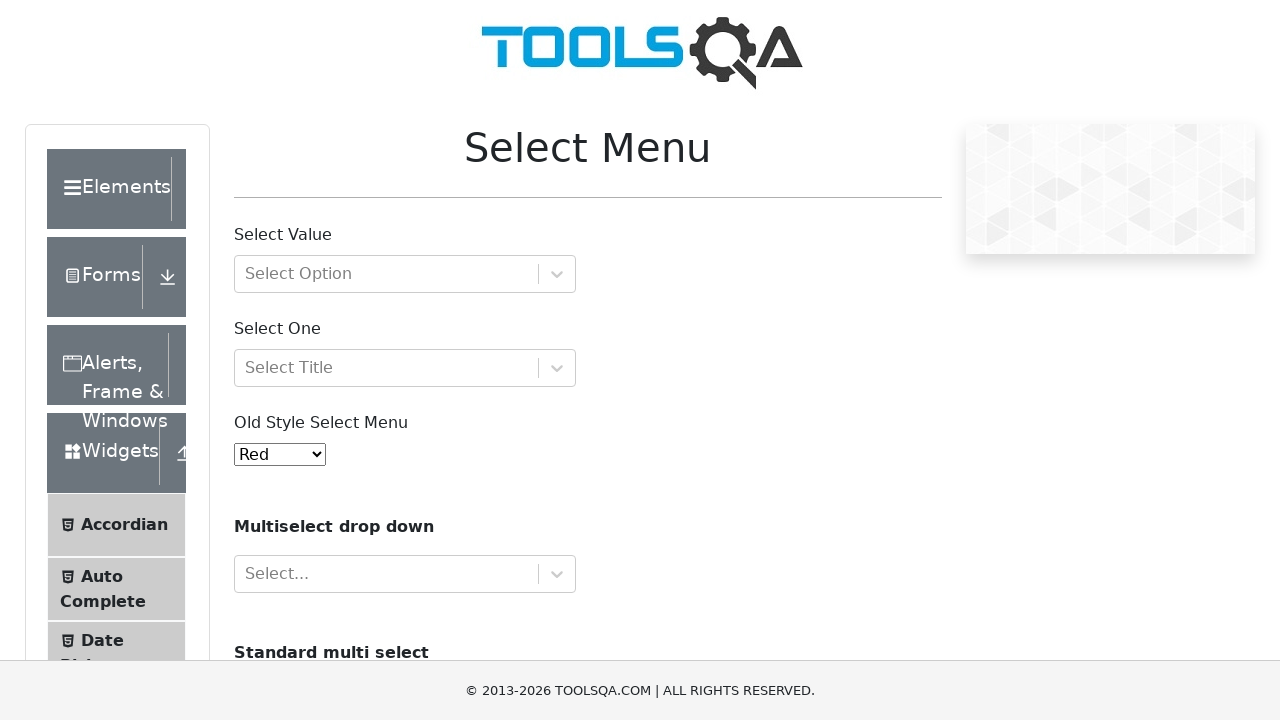

Located the select element with id 'oldSelectMenu'
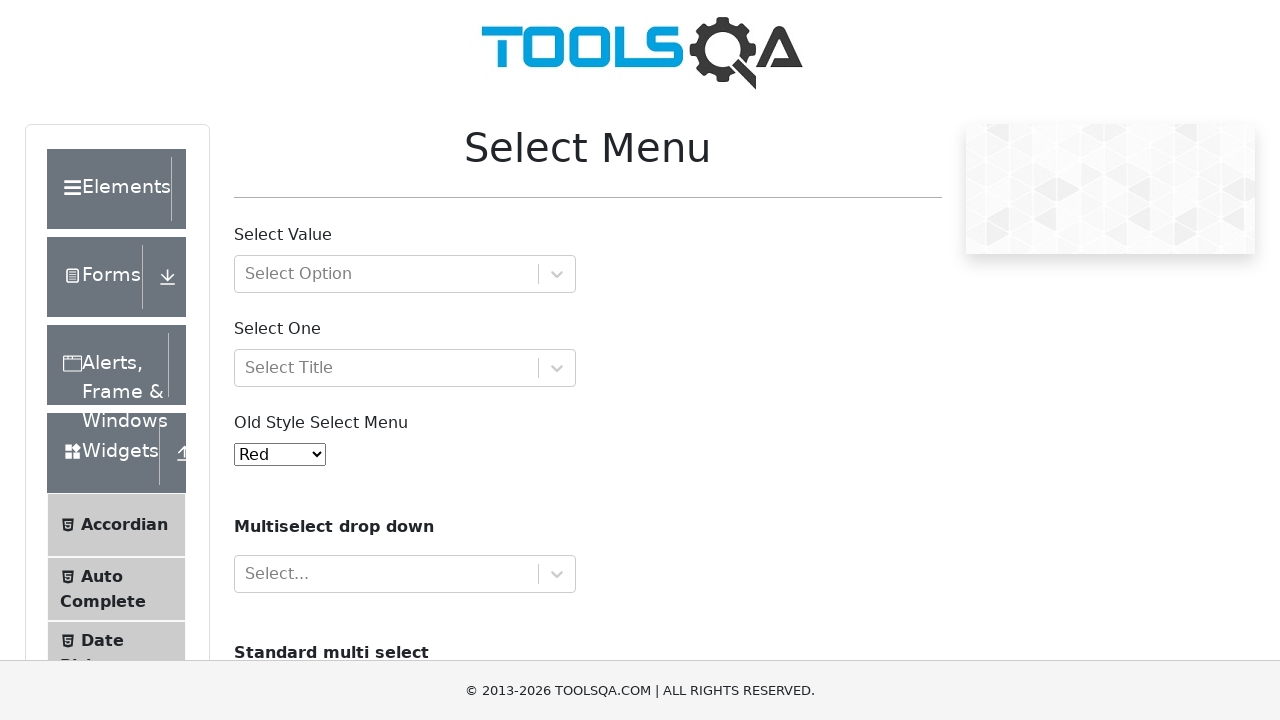

Retrieved all options from the dropdown
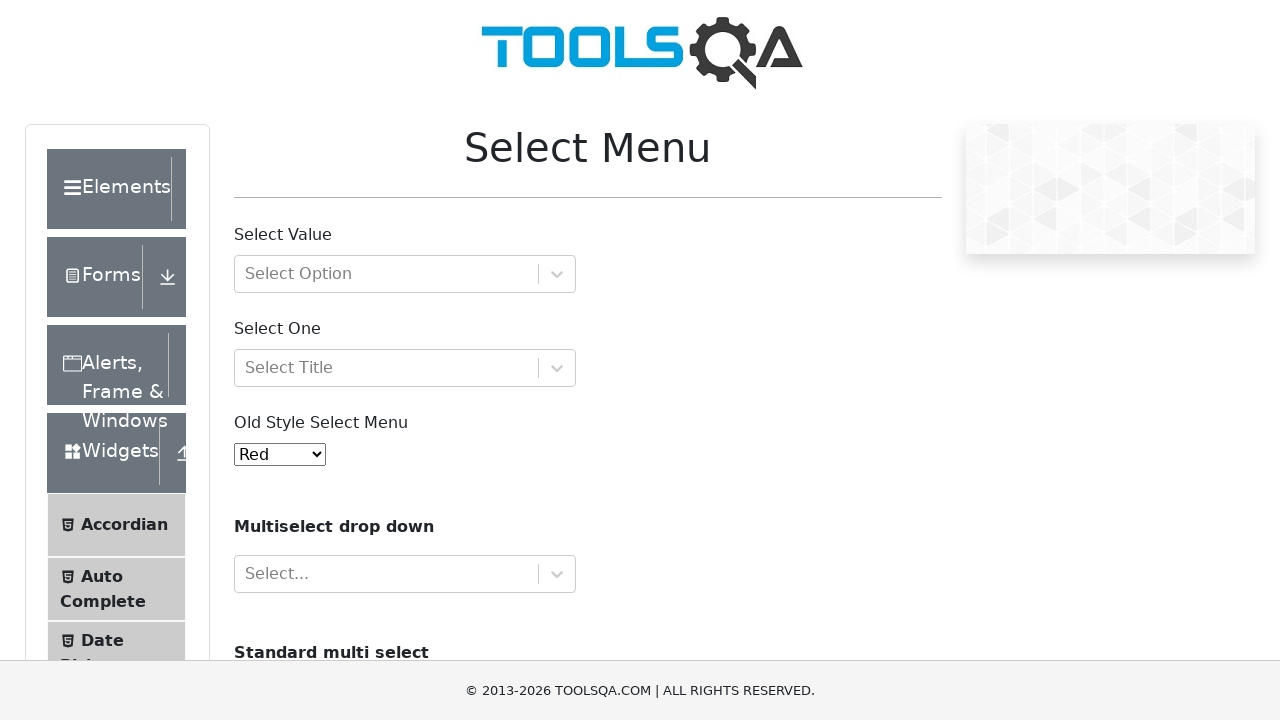

Selected Yellow option by index 3 on #oldSelectMenu
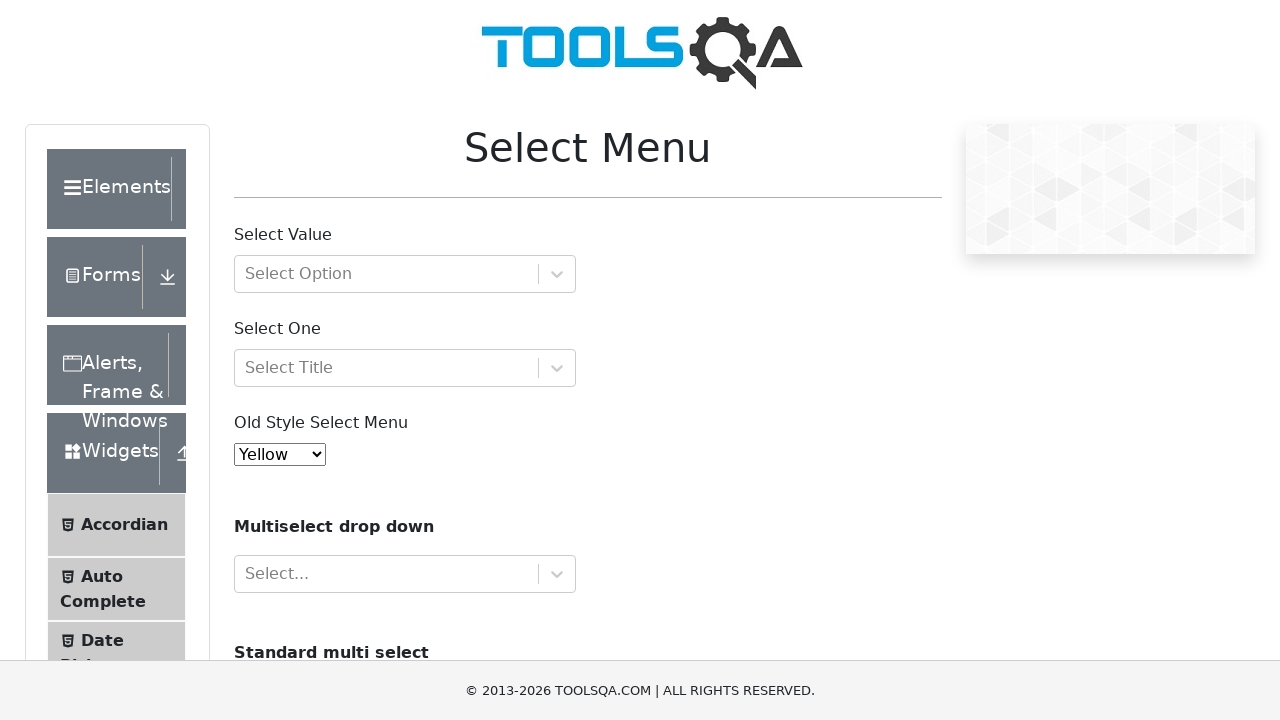

Selected Purple option by value '4' on #oldSelectMenu
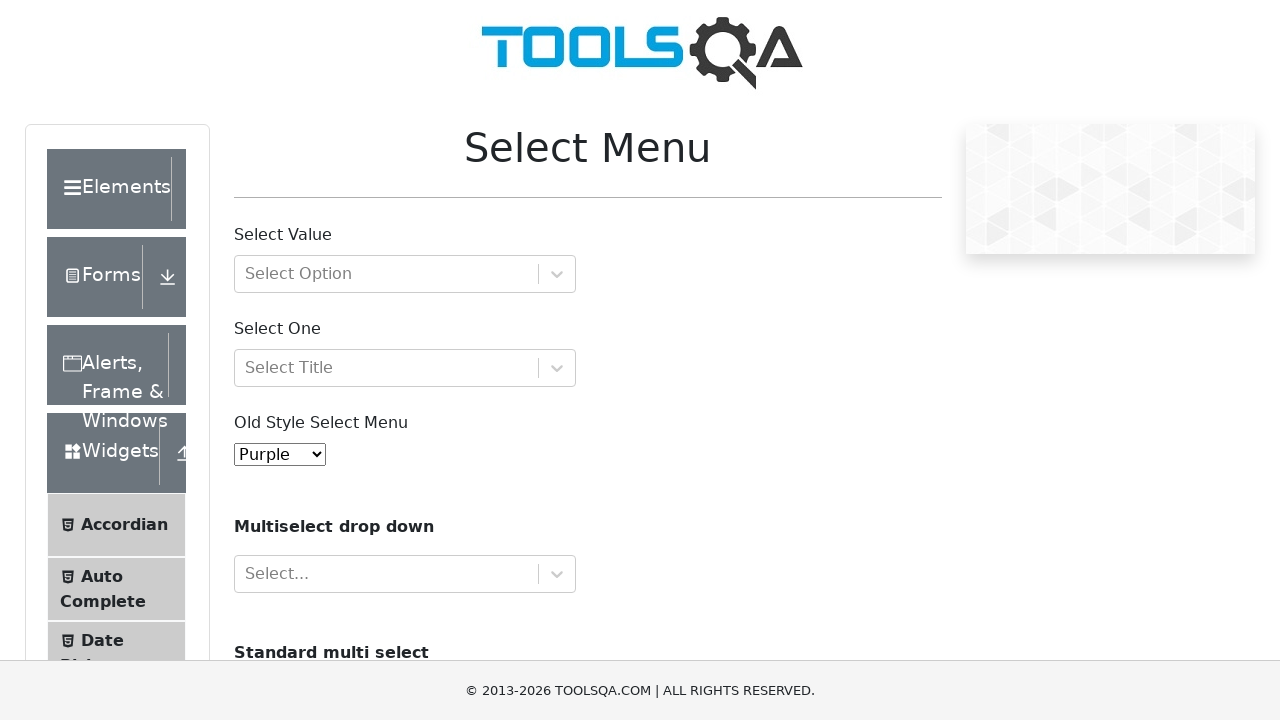

Selected Black option by visible text label on #oldSelectMenu
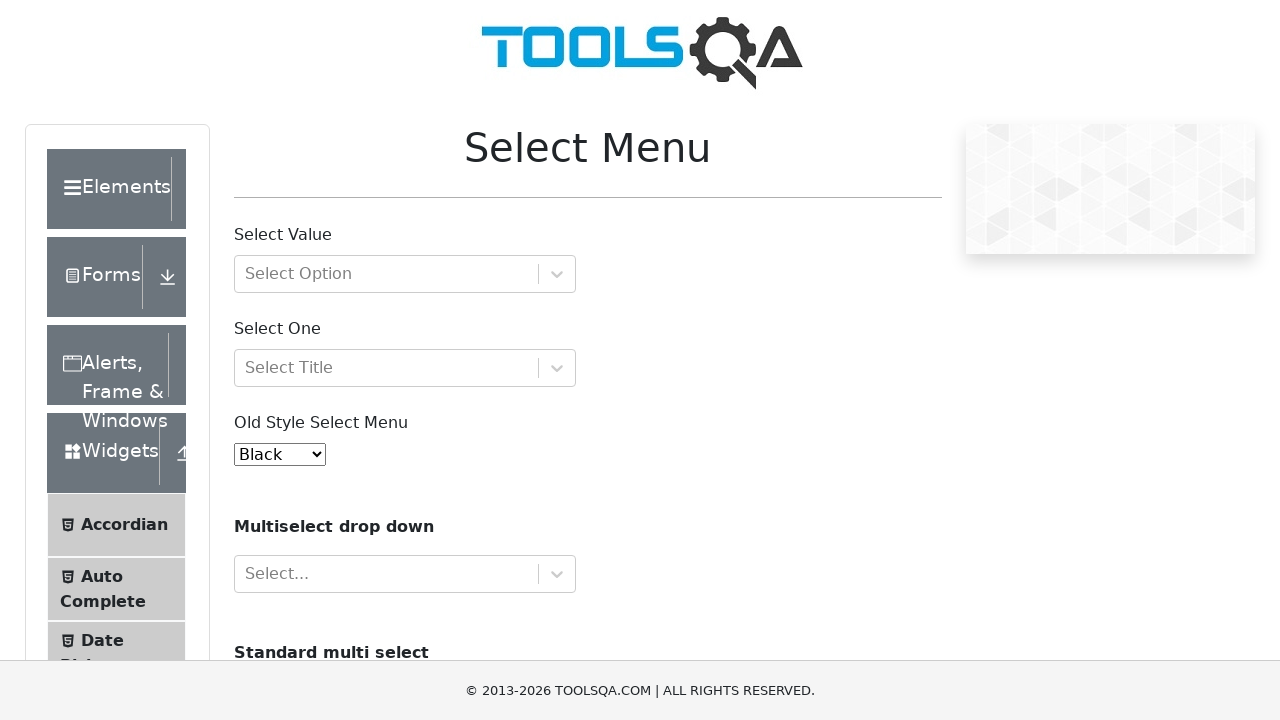

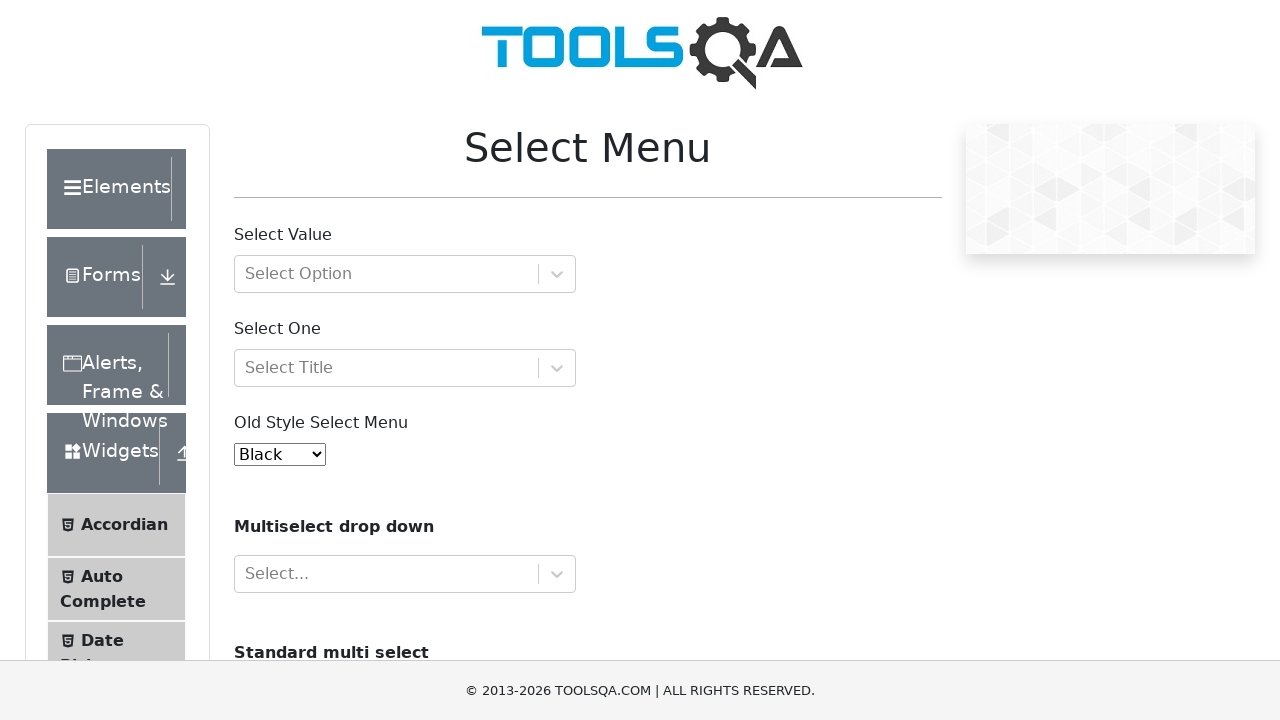